Tests the Add/Remove Elements functionality by clicking "Add Element" button, verifying the "Delete" button appears, clicking it, and verifying the button is removed from the page.

Starting URL: https://practice.cydeo.com/add_remove_elements/

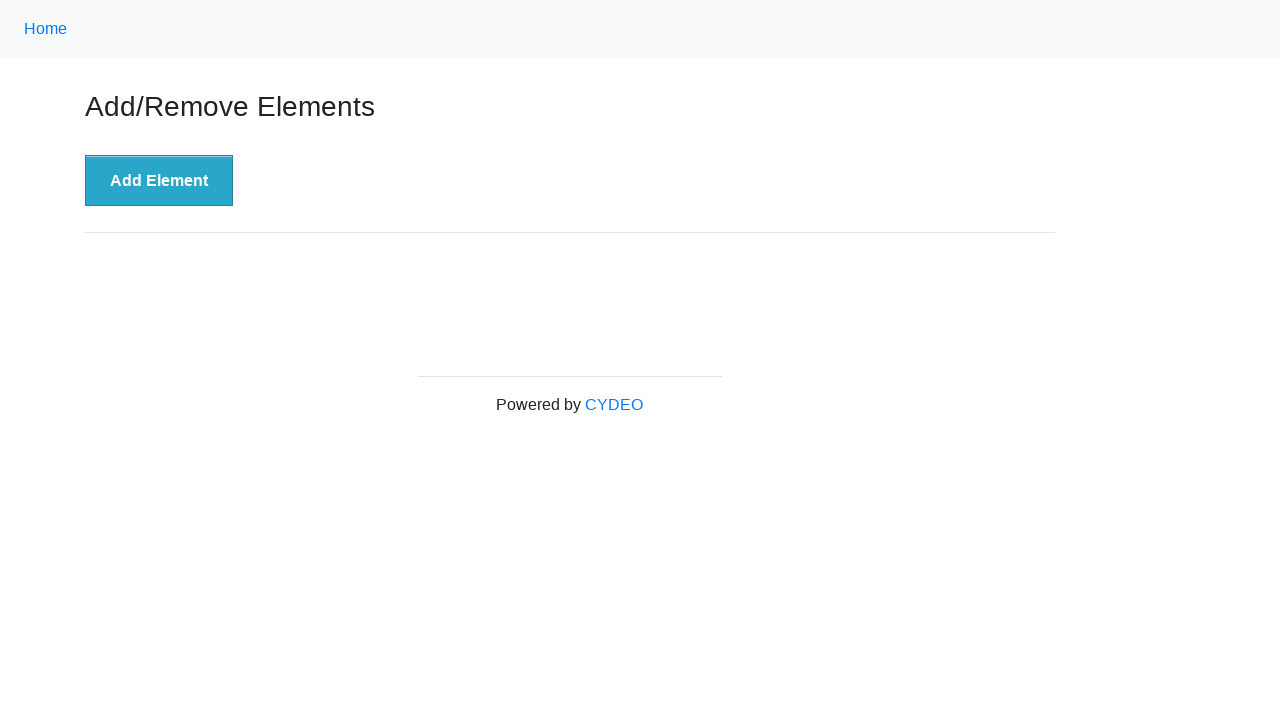

Navigated to Add/Remove Elements practice page
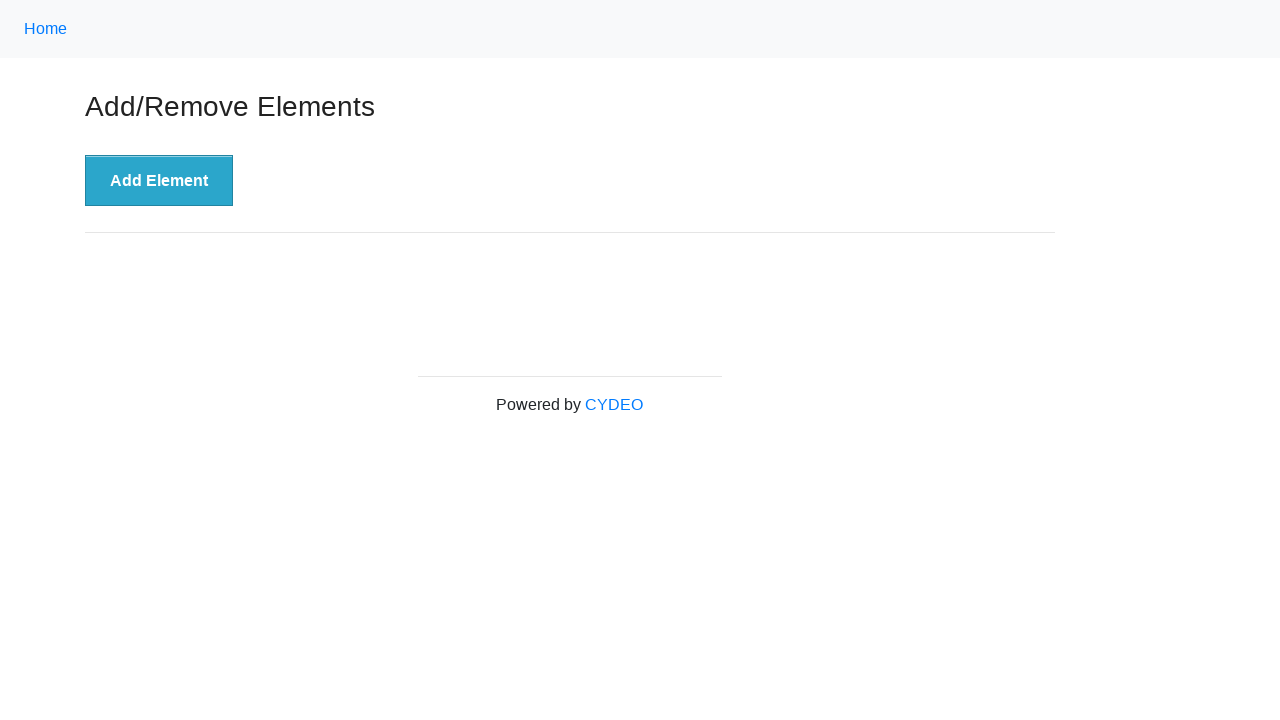

Clicked 'Add Element' button at (159, 181) on xpath=//button[.='Add Element']
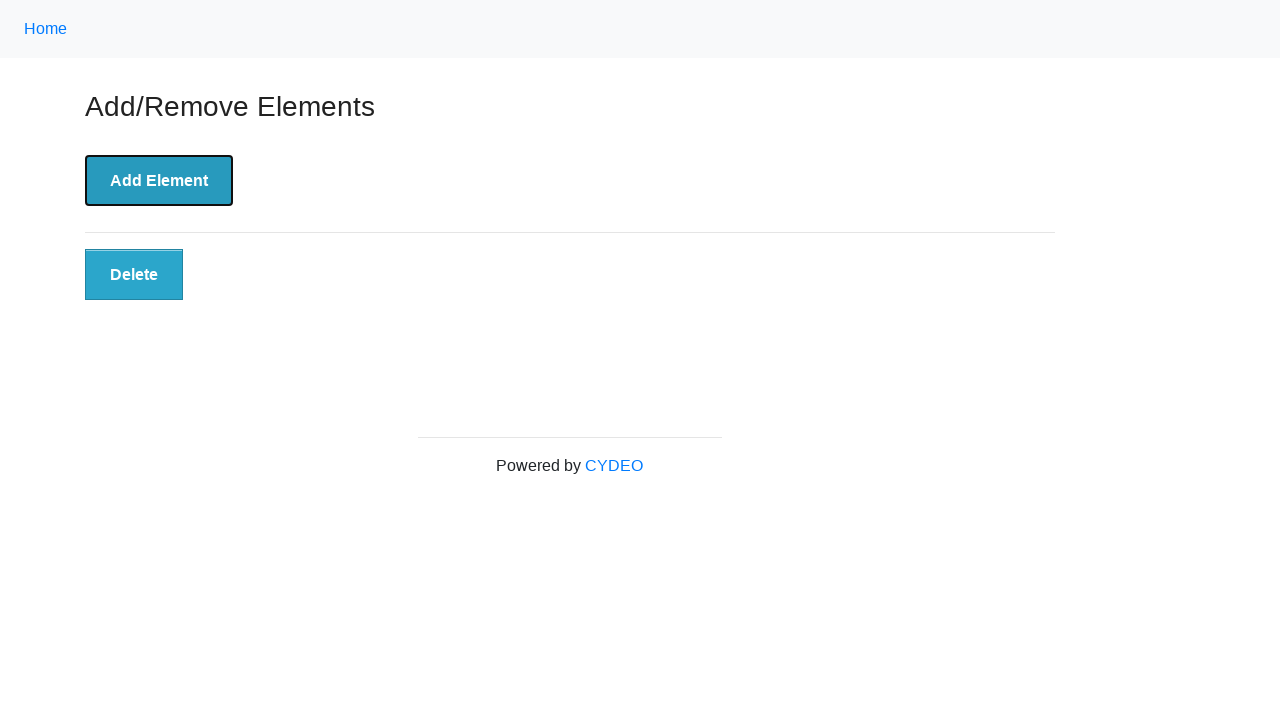

Verified 'Delete' button appeared on the page
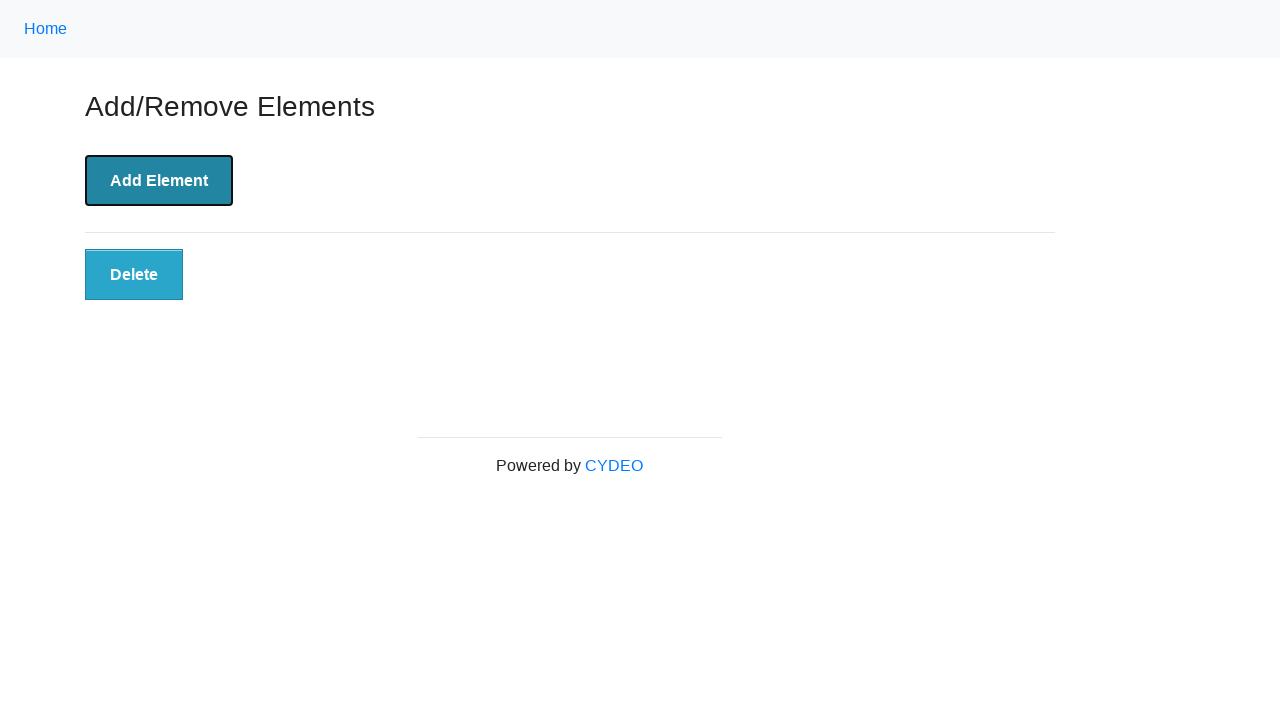

Clicked 'Delete' button to remove the element at (134, 275) on xpath=//button[@class='added-manually']
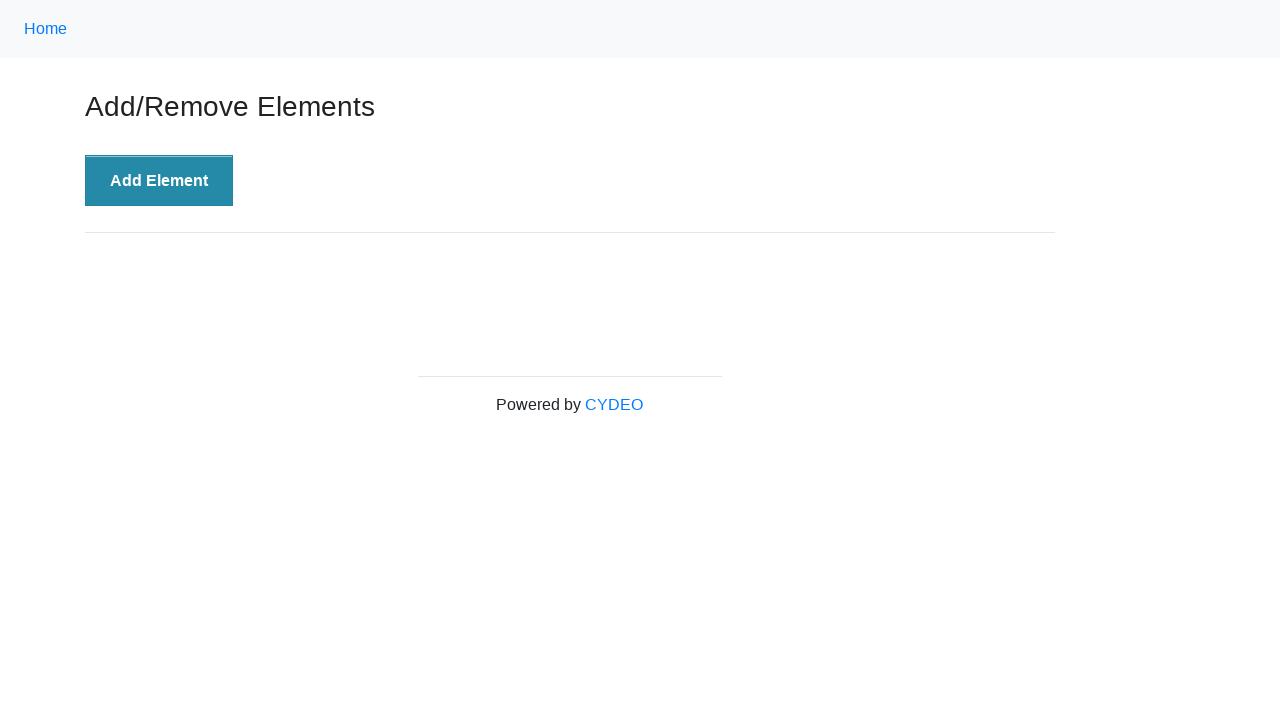

Verified 'Delete' button was removed from the page
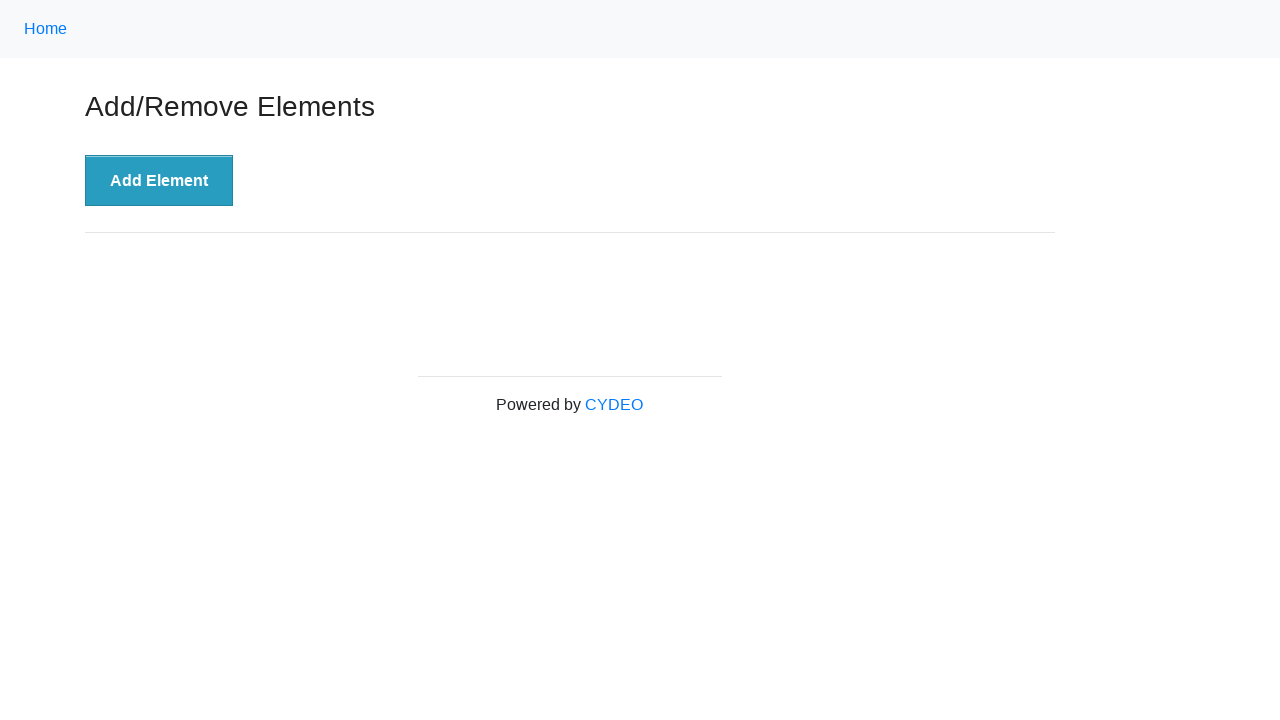

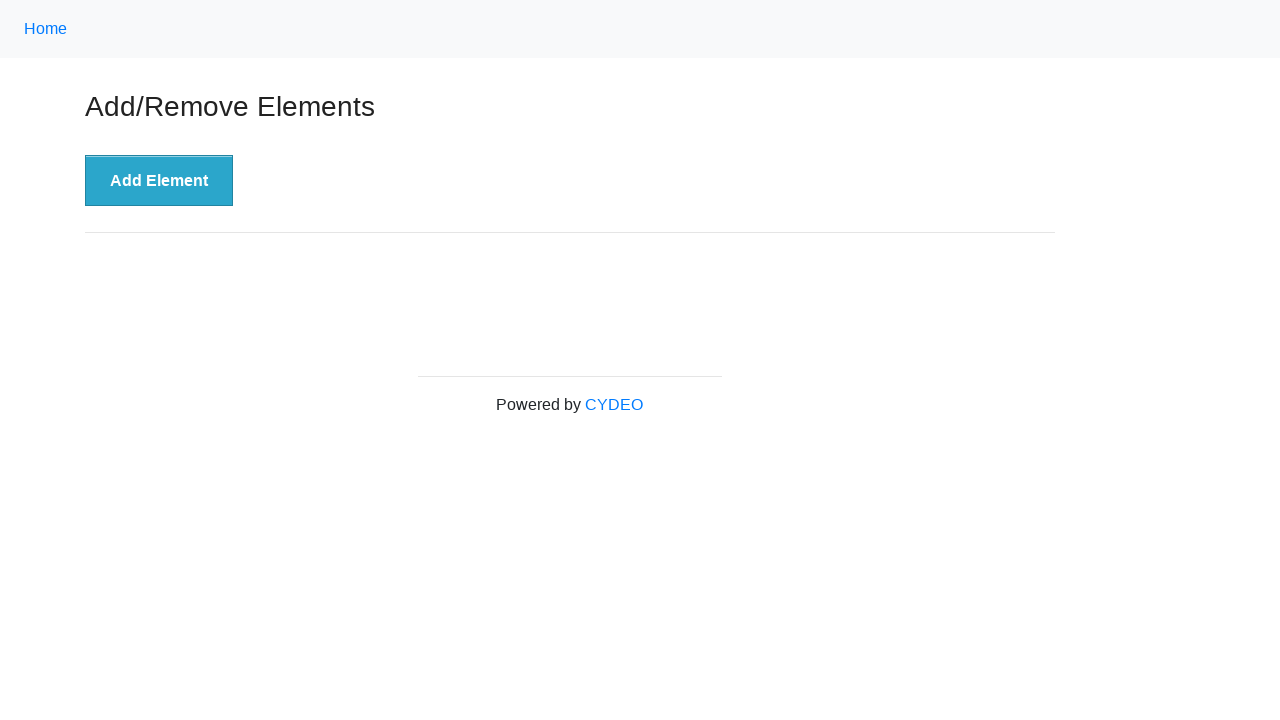